Navigates to Flipkart homepage and verifies that images are present on the page

Starting URL: https://www.flipkart.com

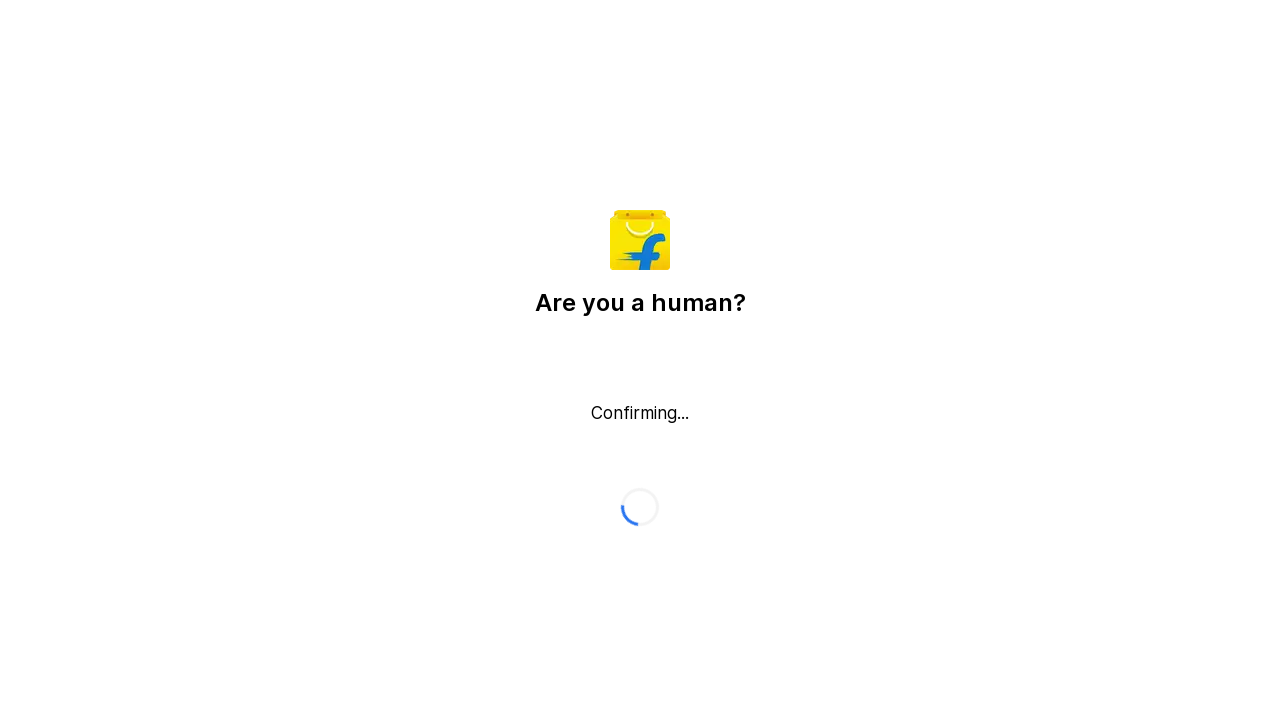

Navigated to Flipkart homepage
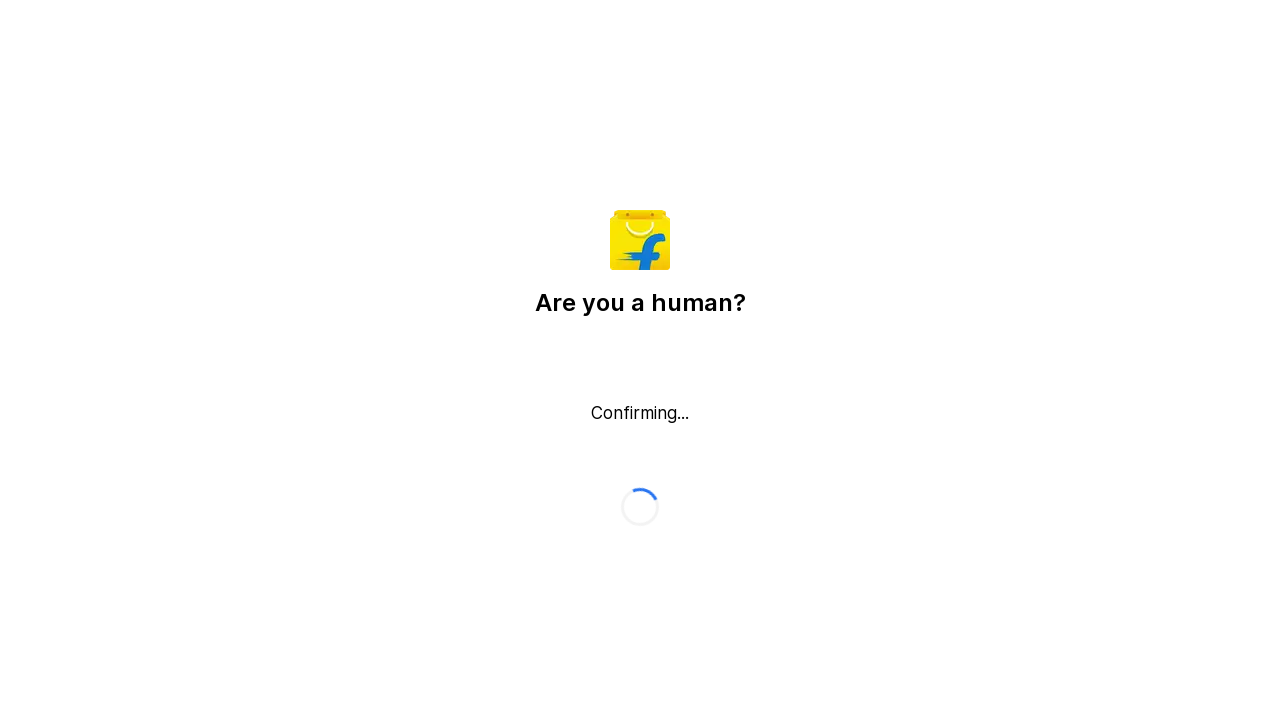

Images loaded on the page
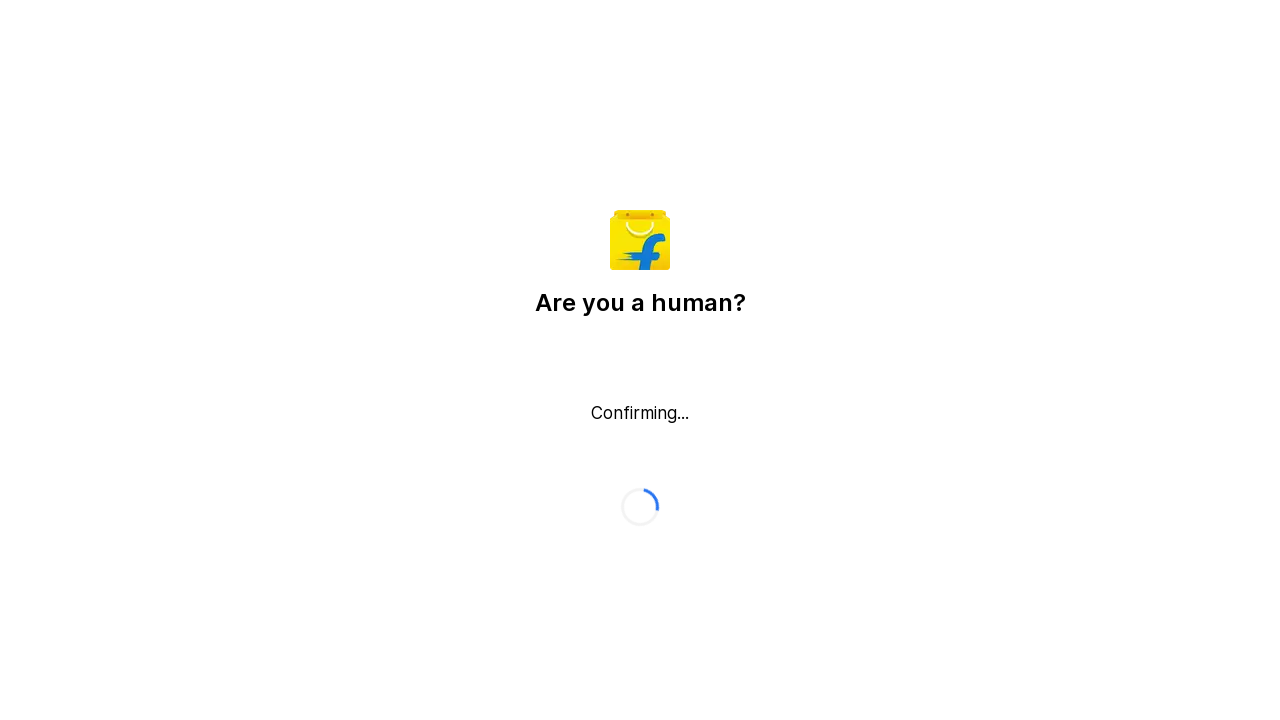

Verified that 1 images are present on the page
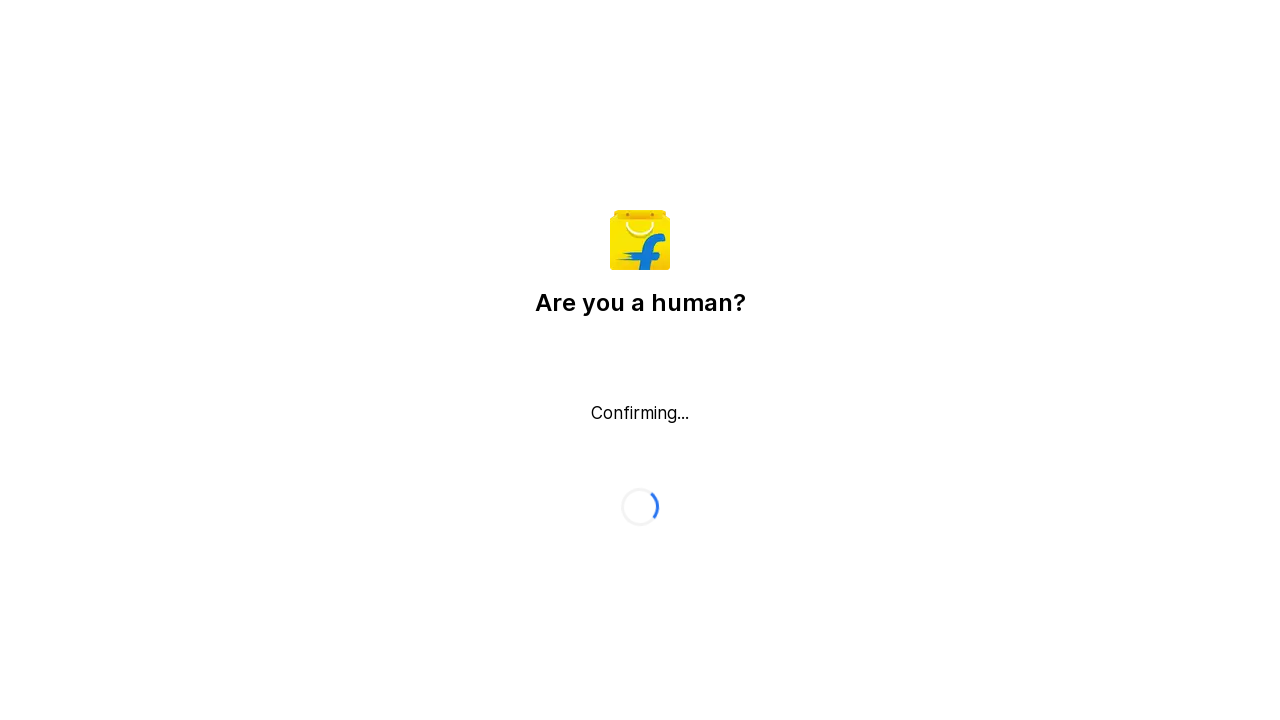

Assertion passed: images are present on Flipkart homepage
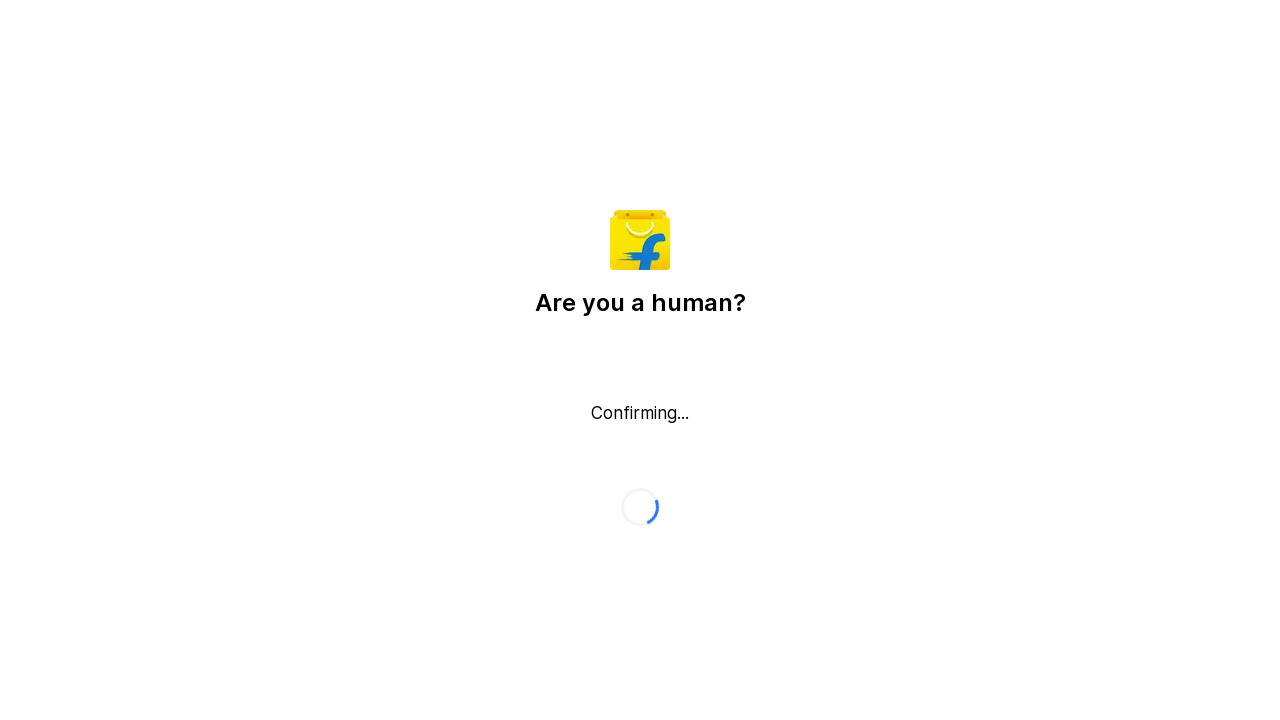

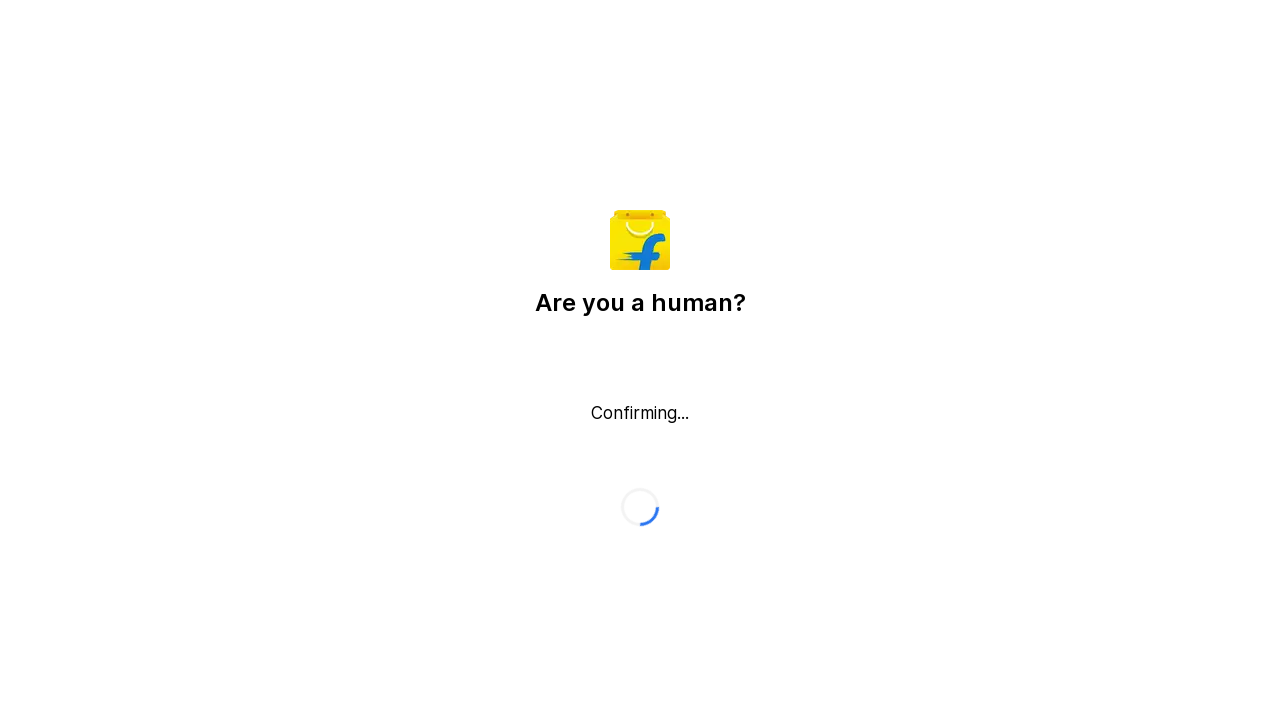